Tests modal dialog functionality by opening a modal and then closing it using JavaScript execution

Starting URL: https://formy-project.herokuapp.com/modal

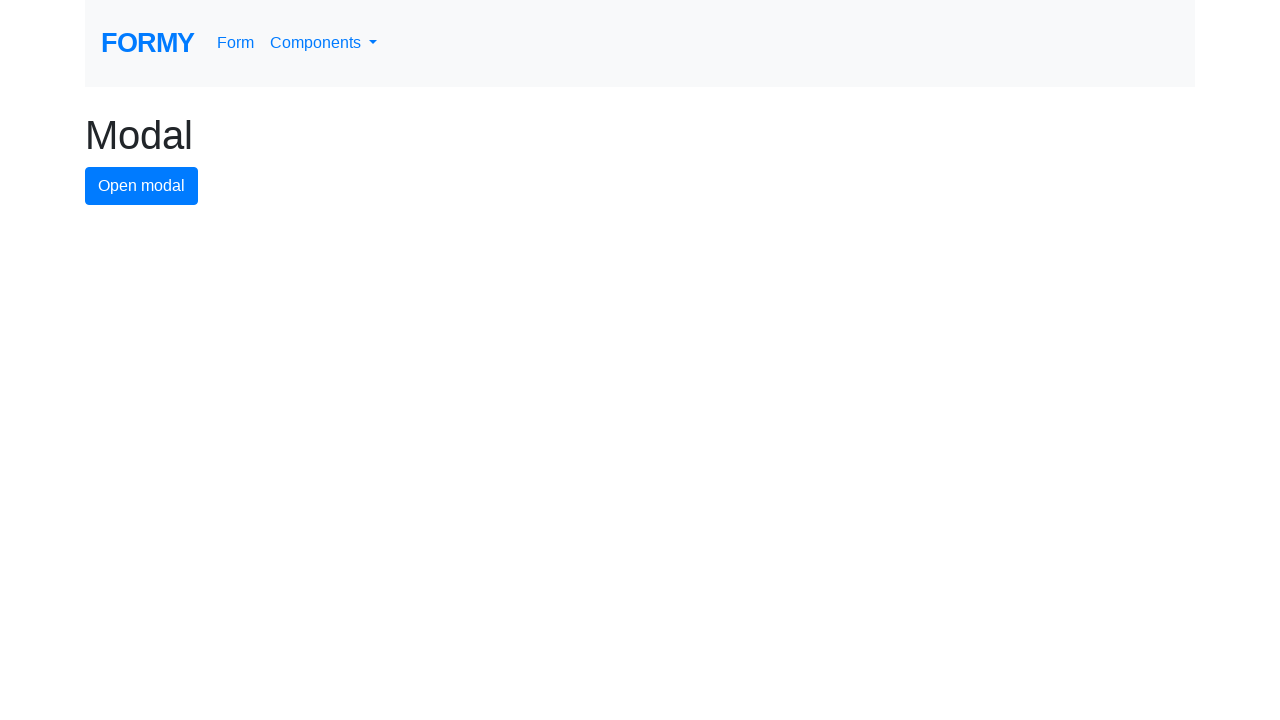

Clicked button to open modal dialog at (142, 186) on #modal-button
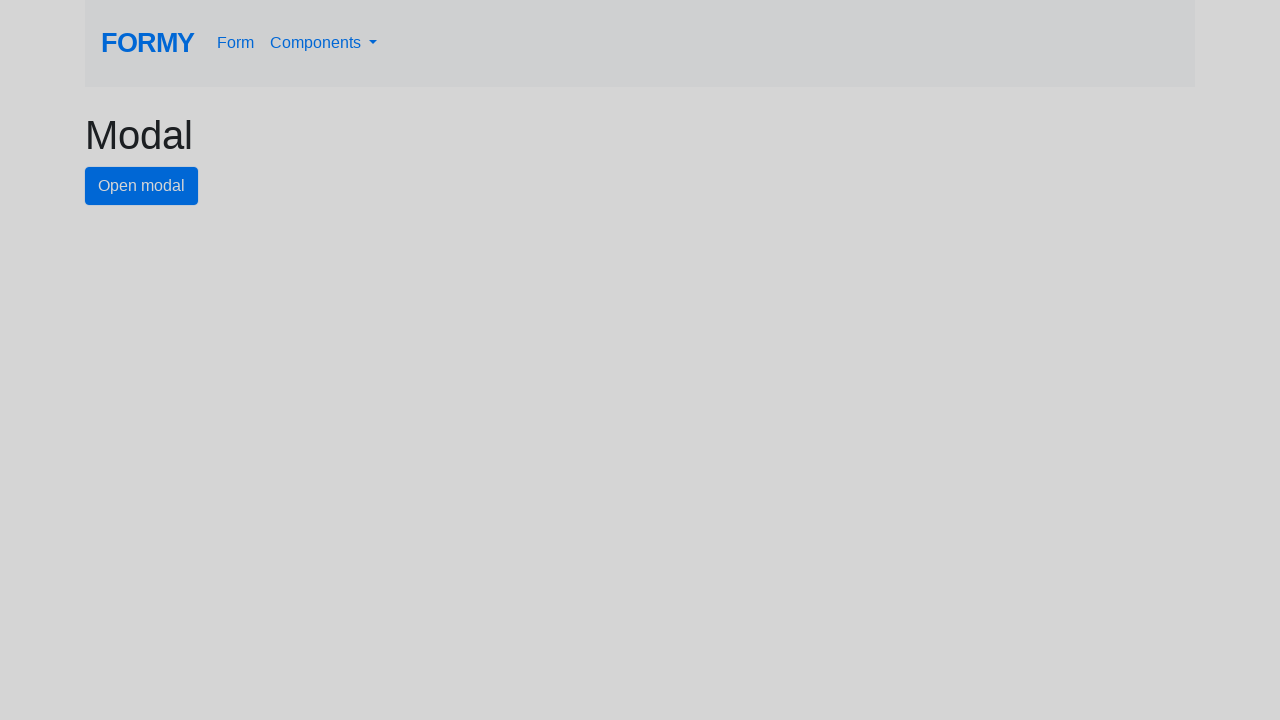

Waited for modal to appear
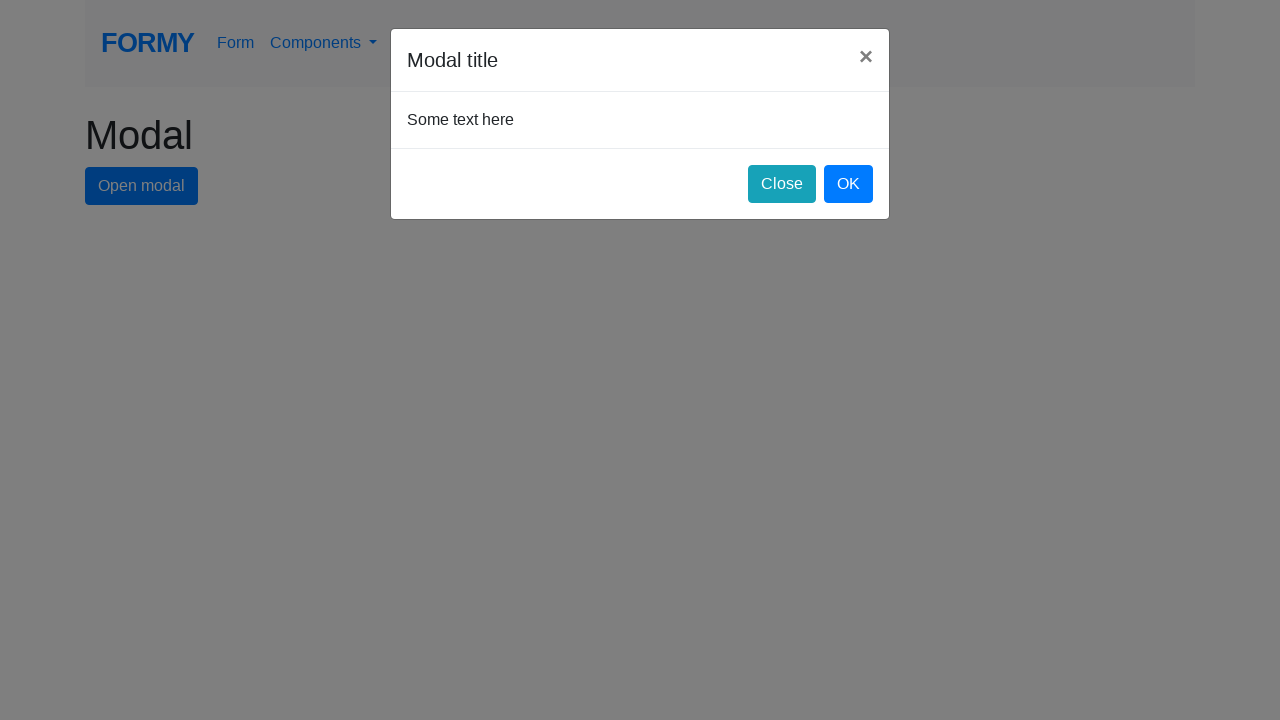

Executed JavaScript to click close button and close modal
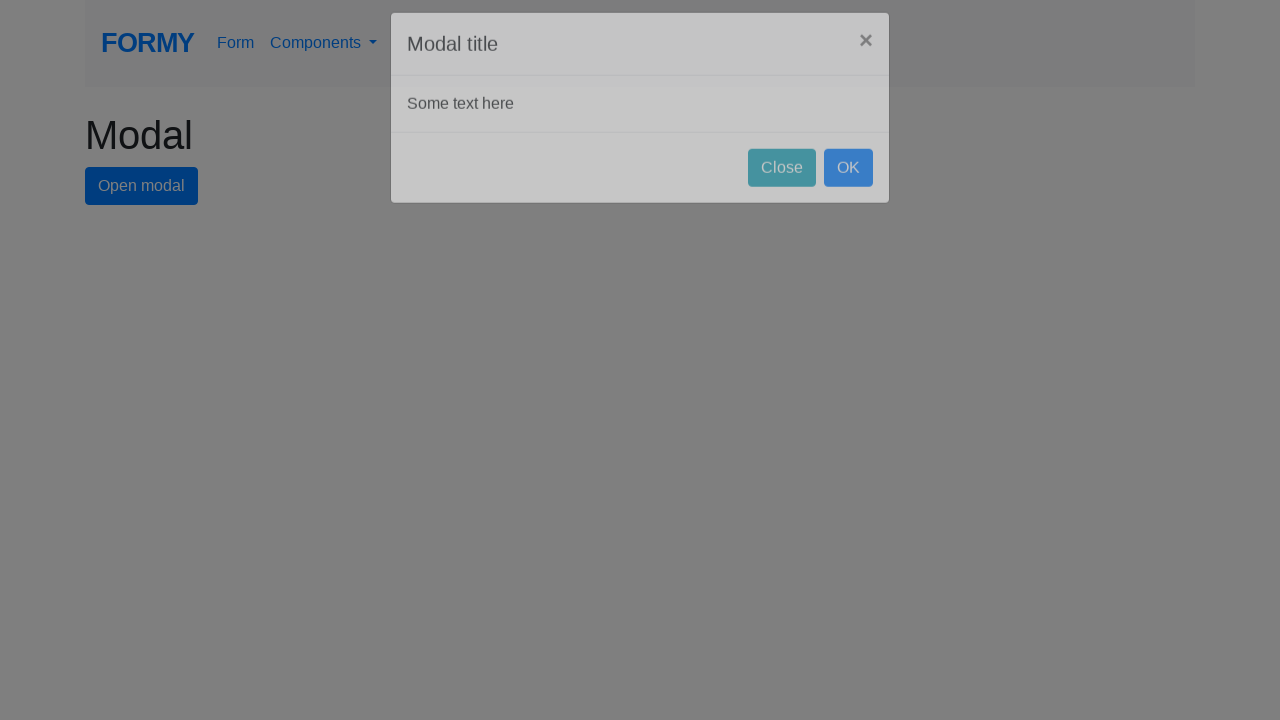

Waited for modal to close completely
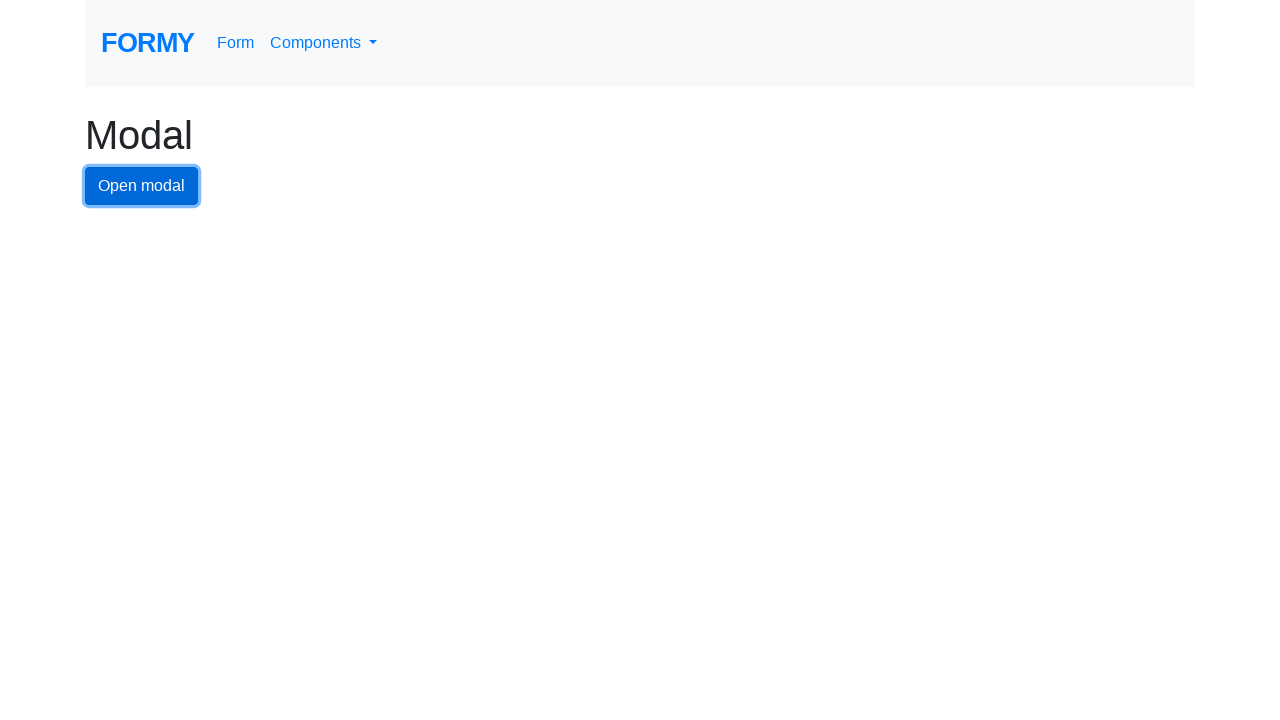

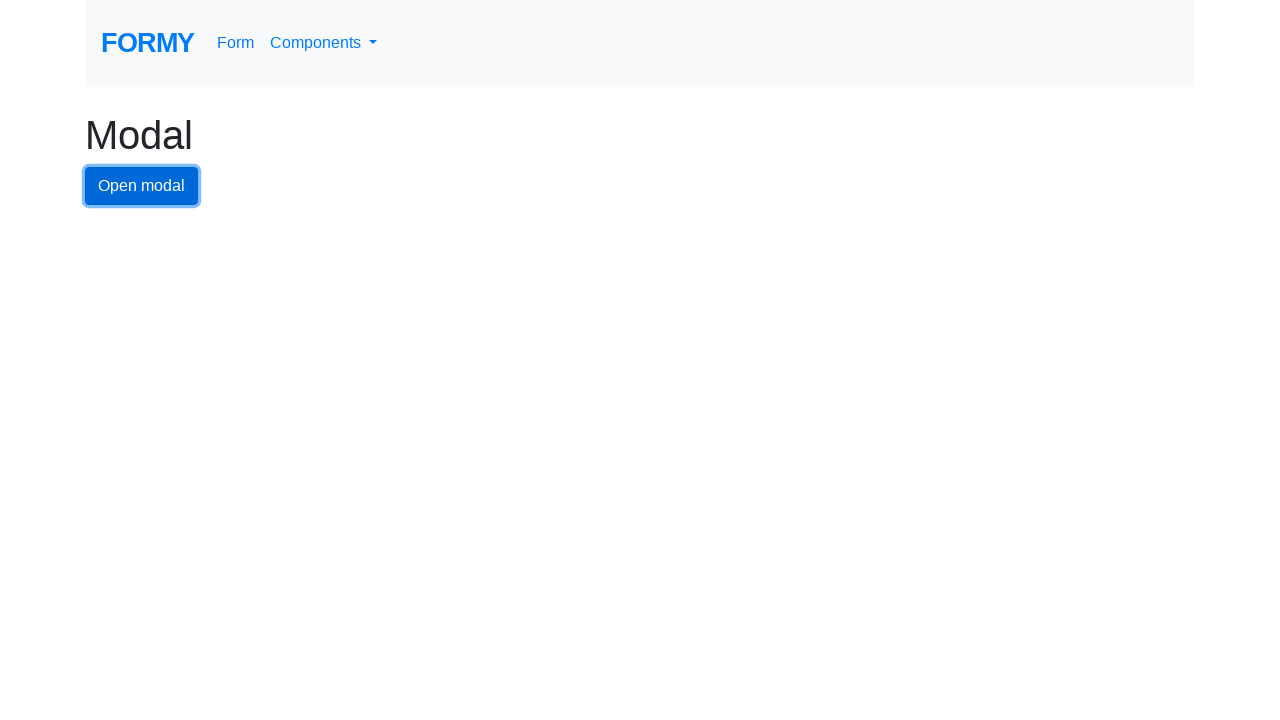